Tests Python.org search functionality by searching for "pycon" and verifying results are displayed

Starting URL: http://www.python.org

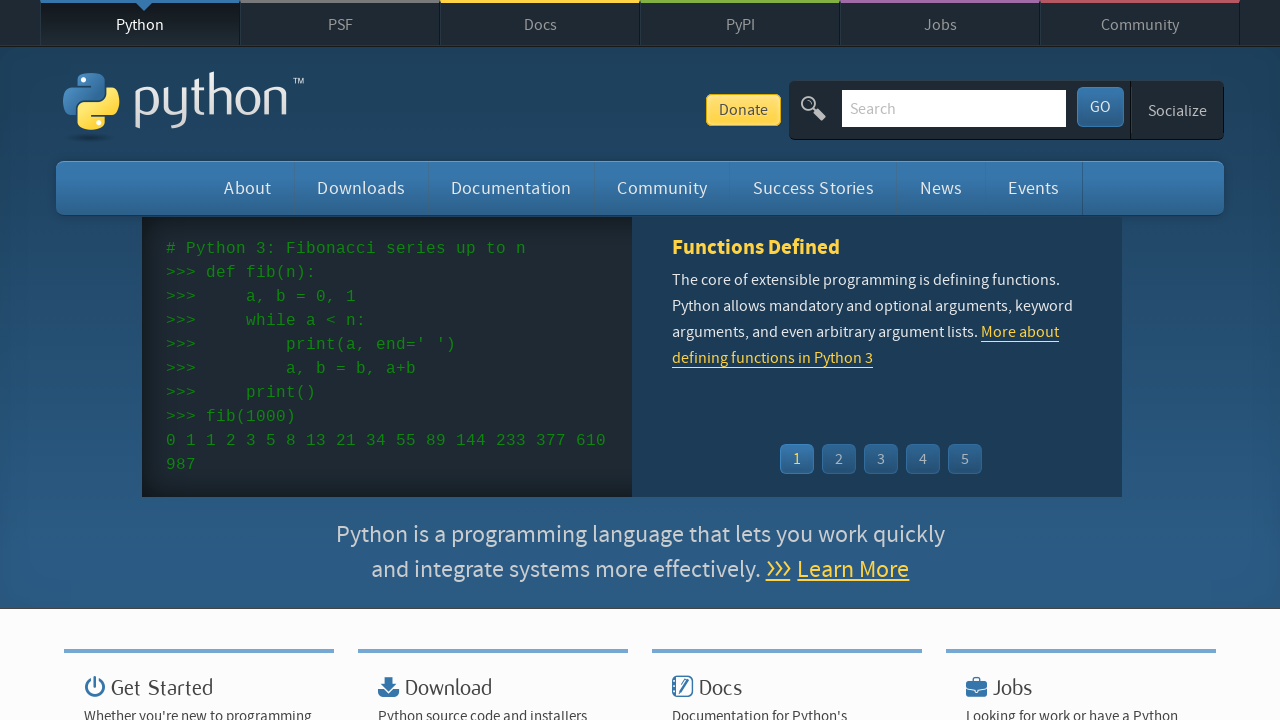

Located search input field with name='q'
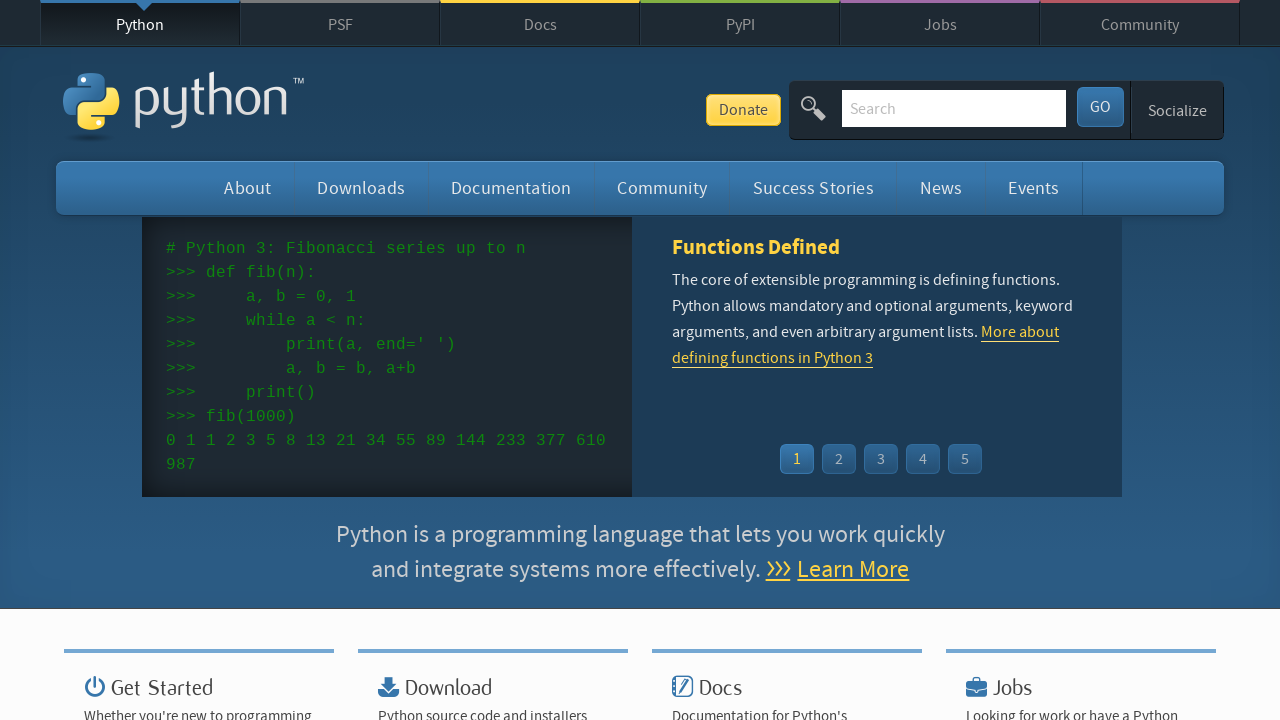

Cleared existing text from search field on input[name='q']
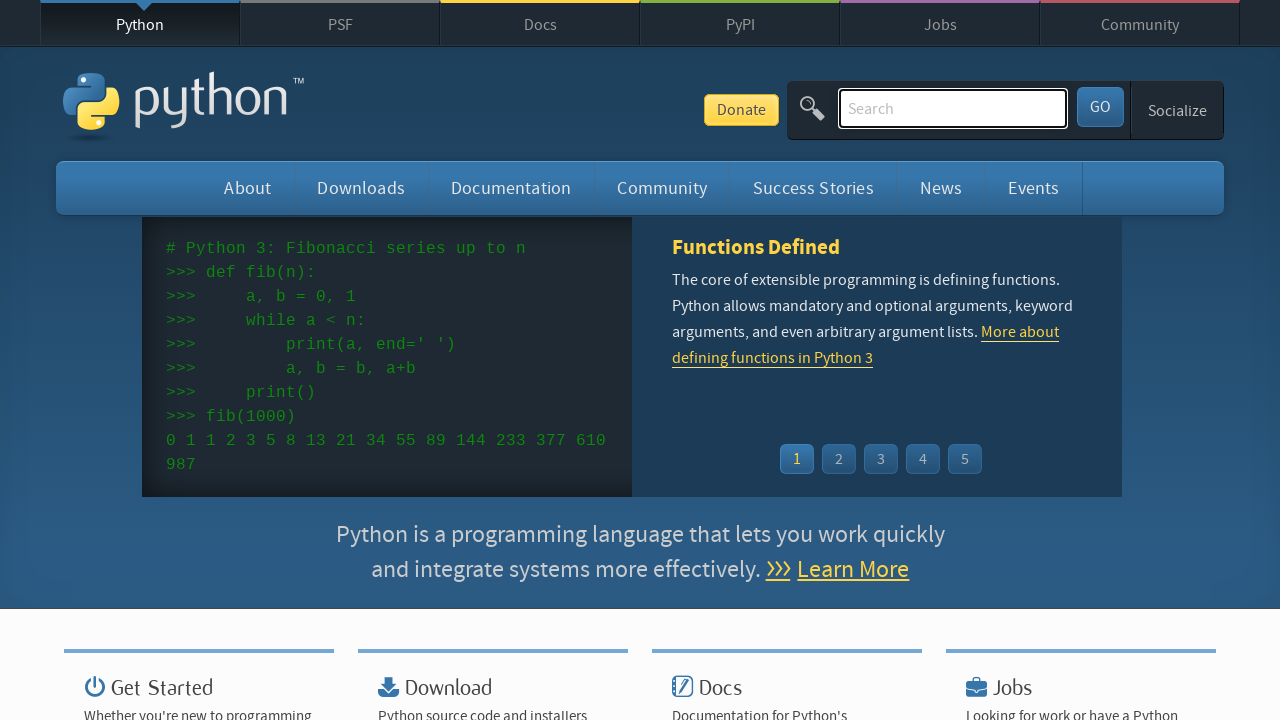

Filled search field with 'pycon' on input[name='q']
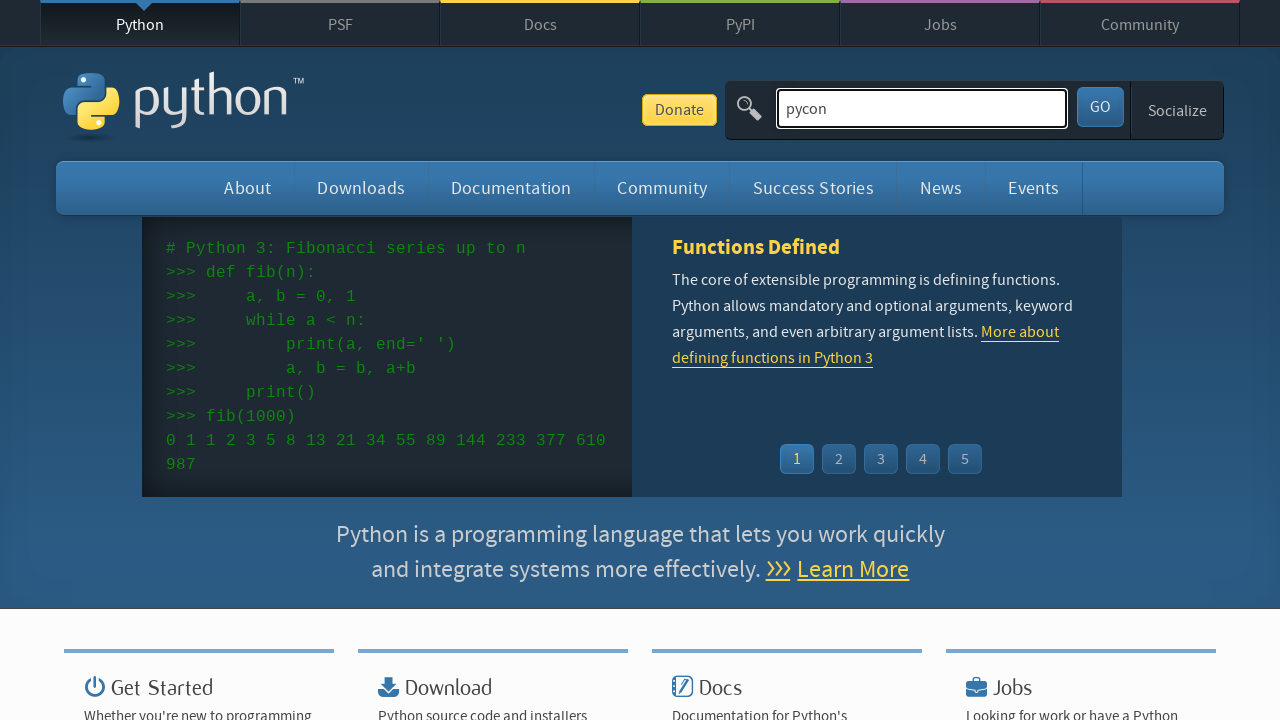

Pressed Enter to submit search query on input[name='q']
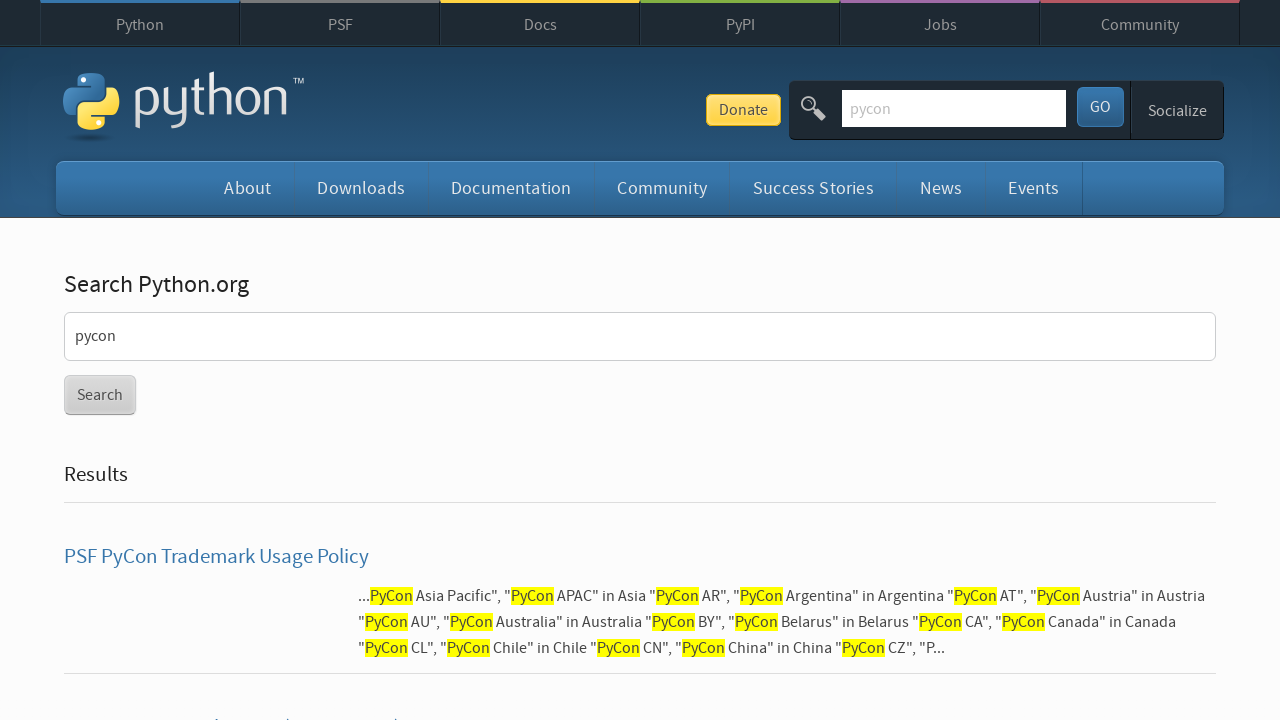

Waited for results page to load (networkidle state)
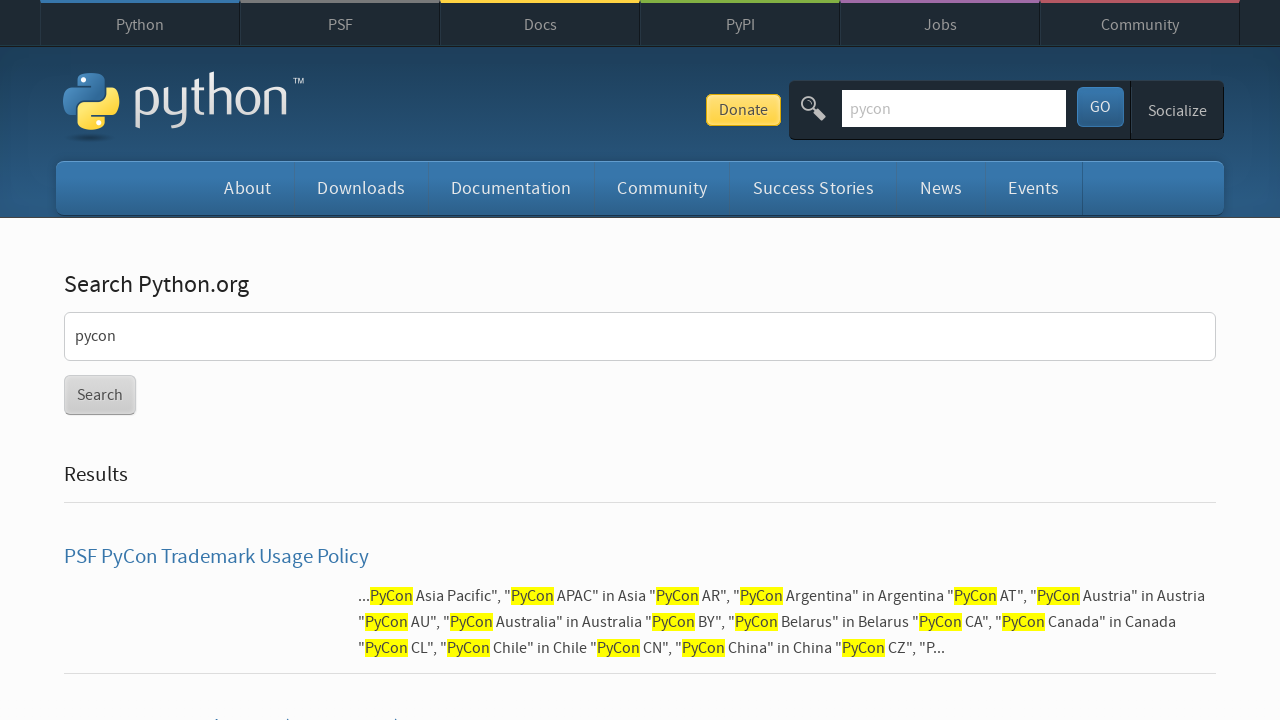

Verified that search results are displayed (no 'No results found' message)
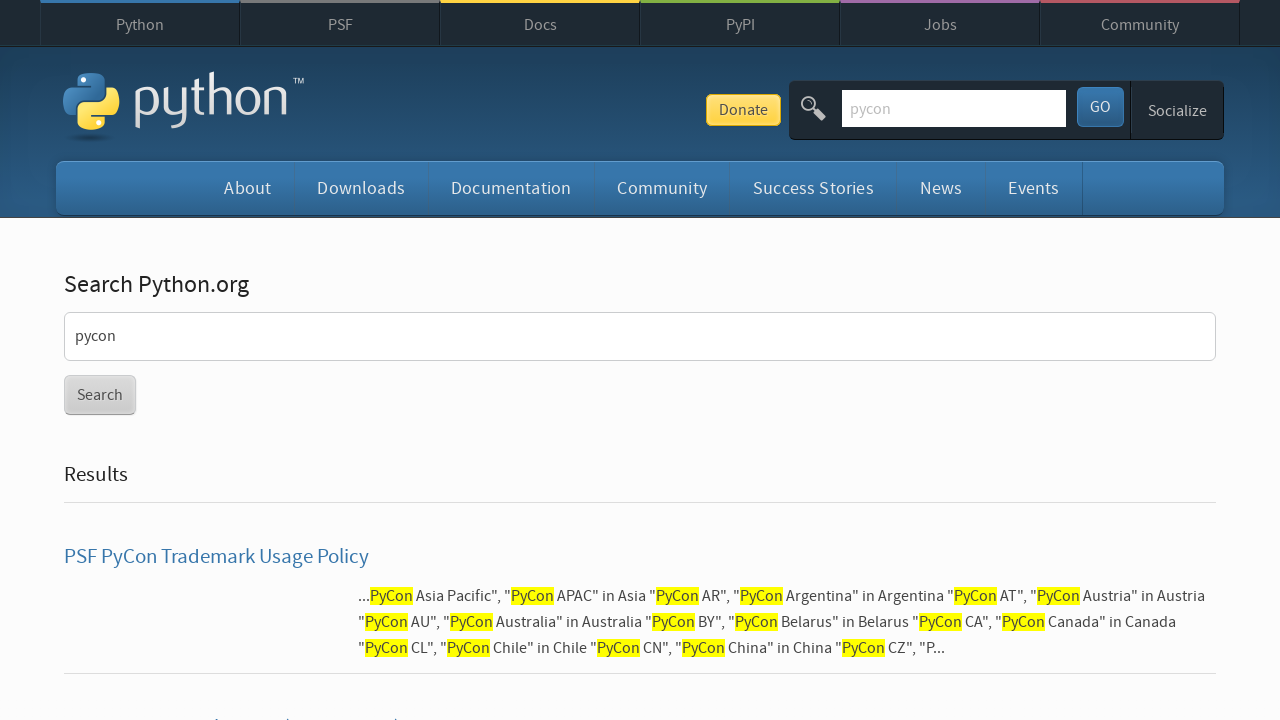

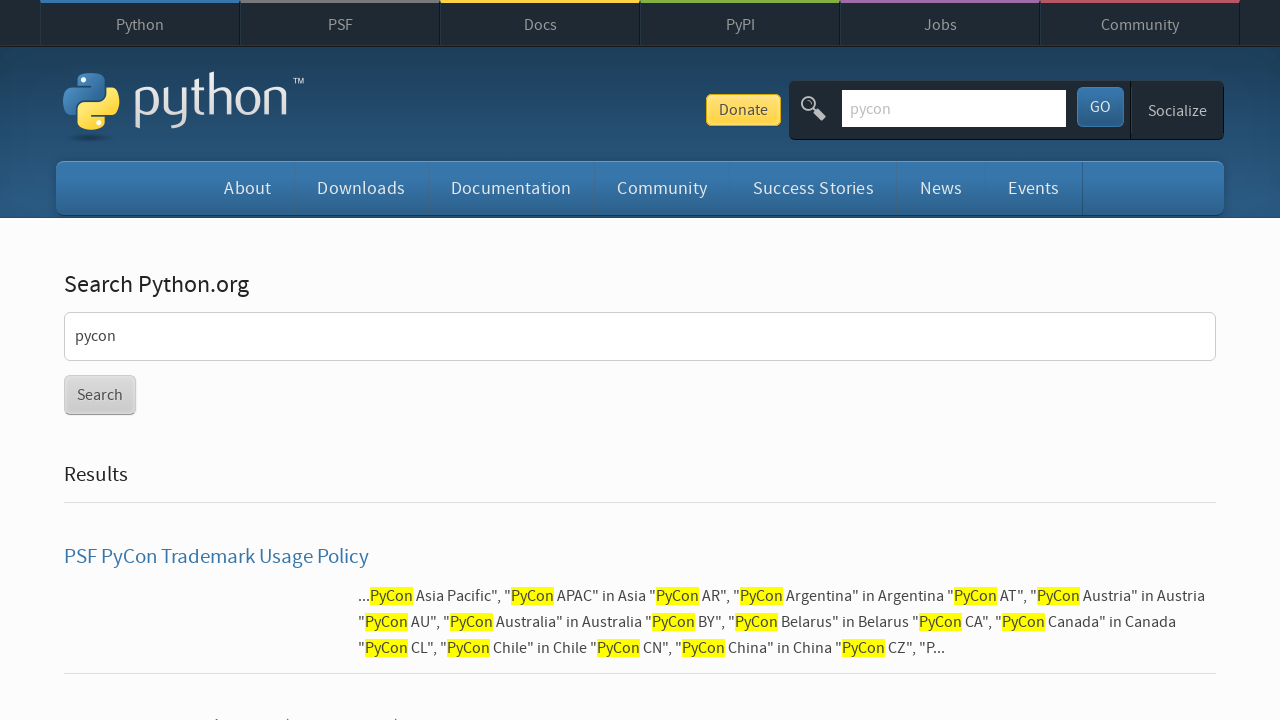